Tests the search functionality on Edureka's website by clicking on the search box and entering "selenium" as the search query to find related courses.

Starting URL: https://www.edureka.co/

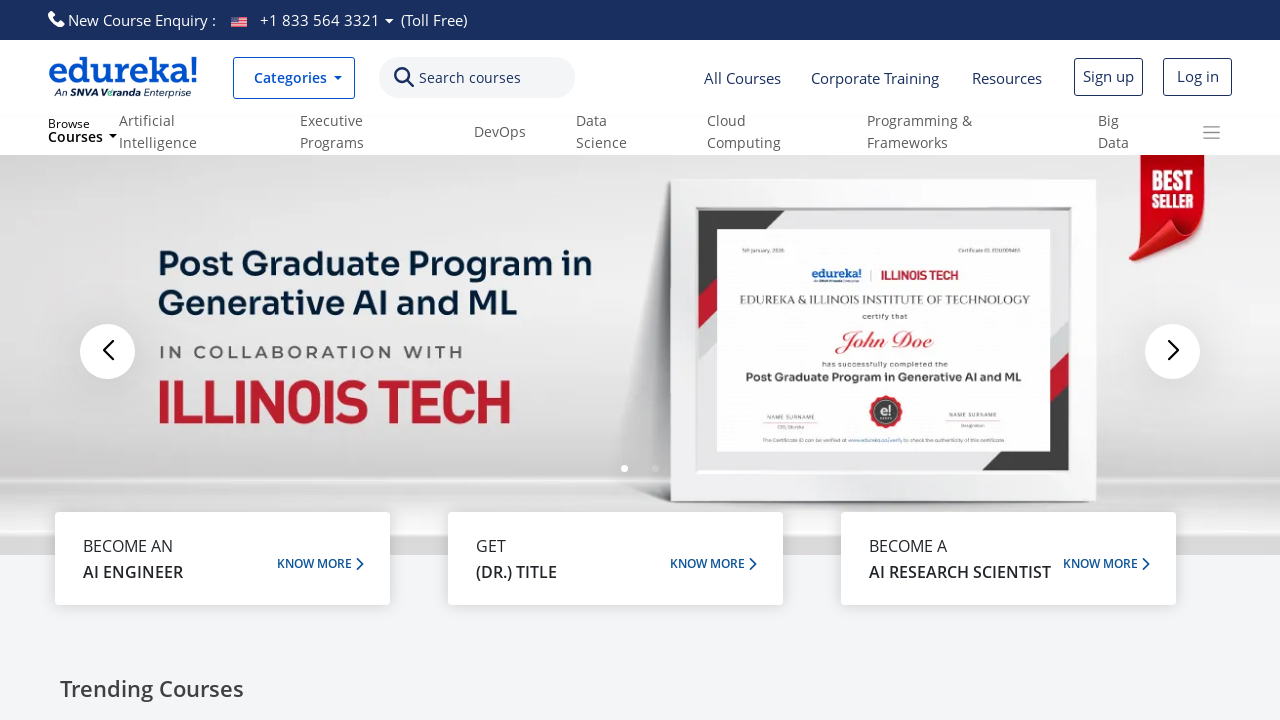

Waited for page to load (domcontentloaded)
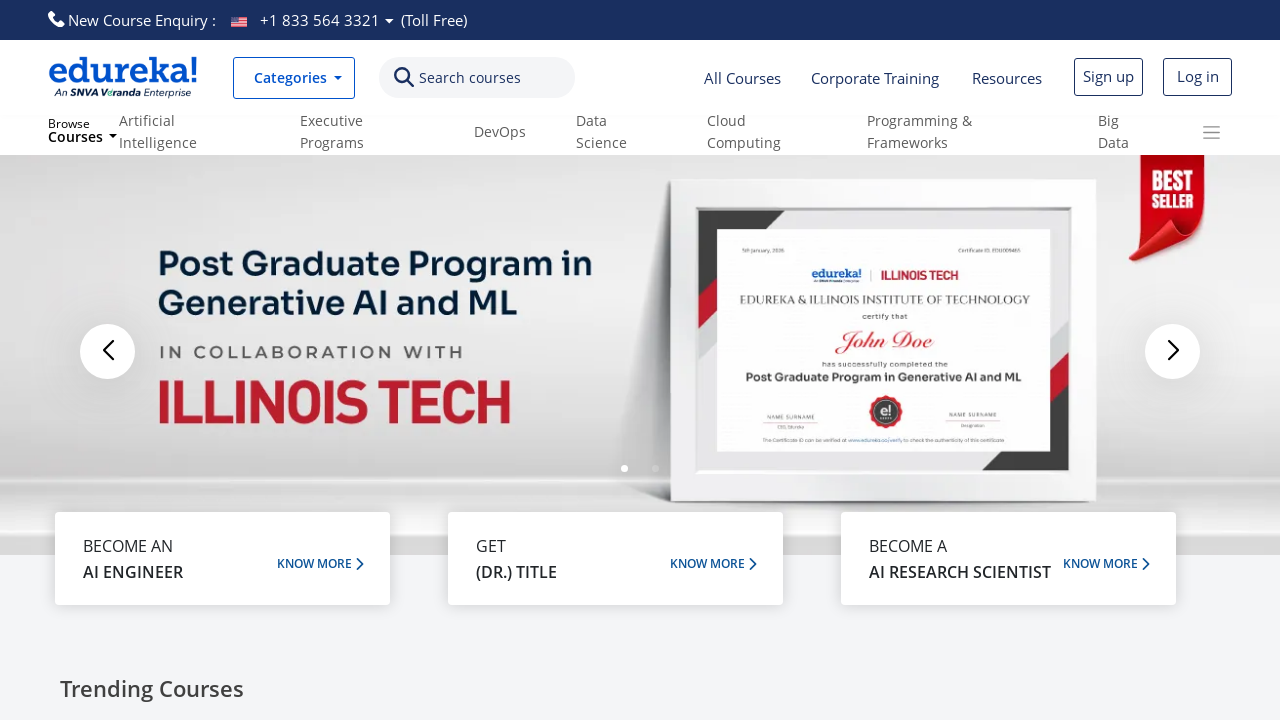

Clicked on the search box in navbar at (477, 78) on .navbar_search_bx__1IWnI
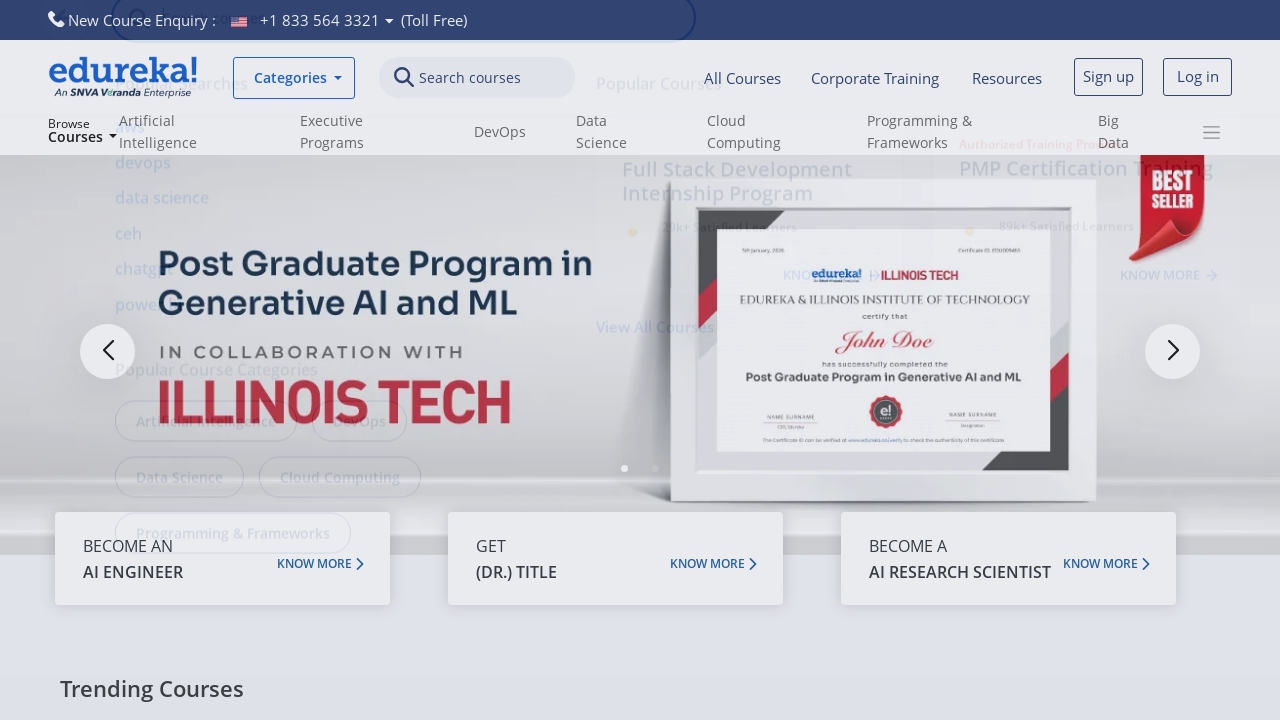

Search input field became visible
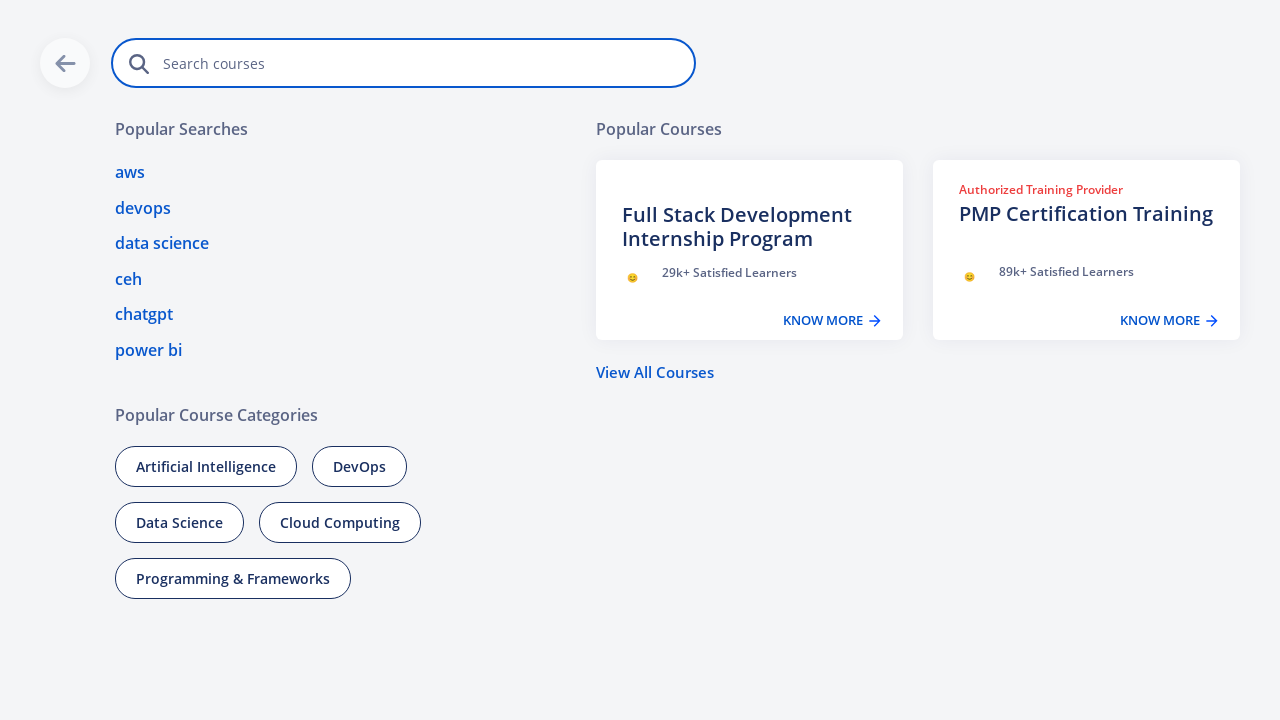

Entered 'selenium' in the search input field on input[type='search']
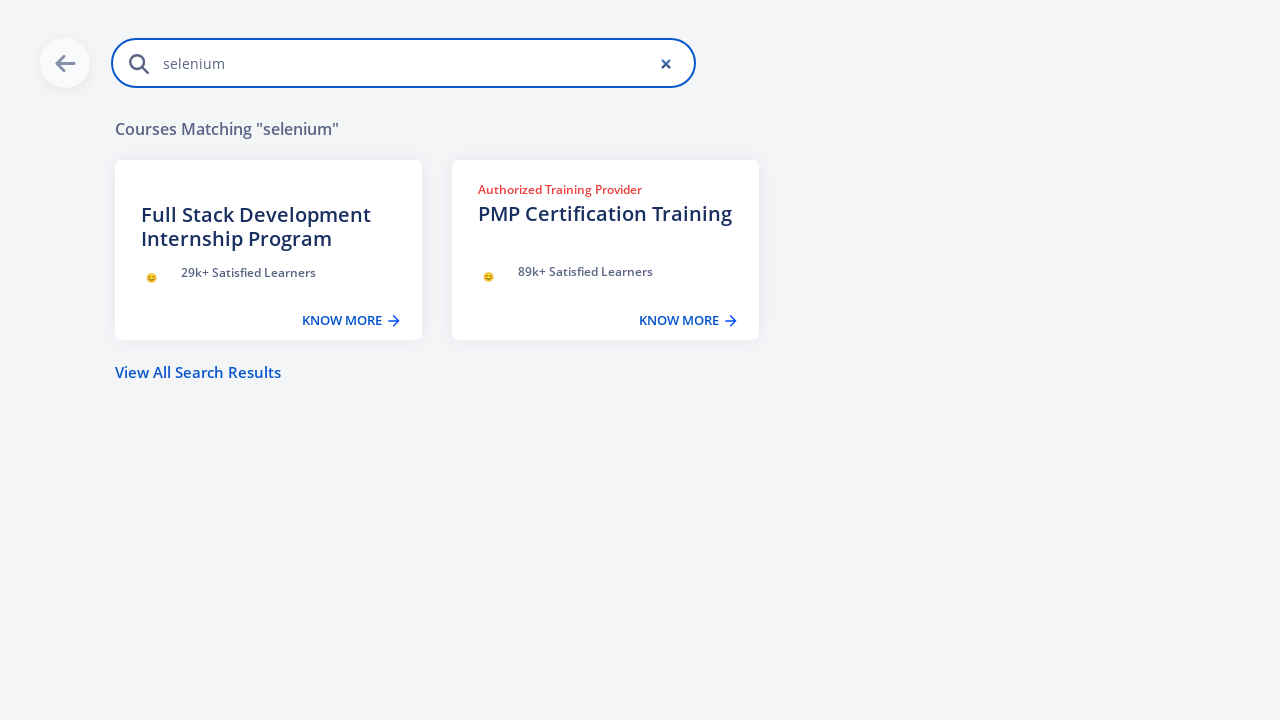

Pressed Enter to submit the search query on input[type='search']
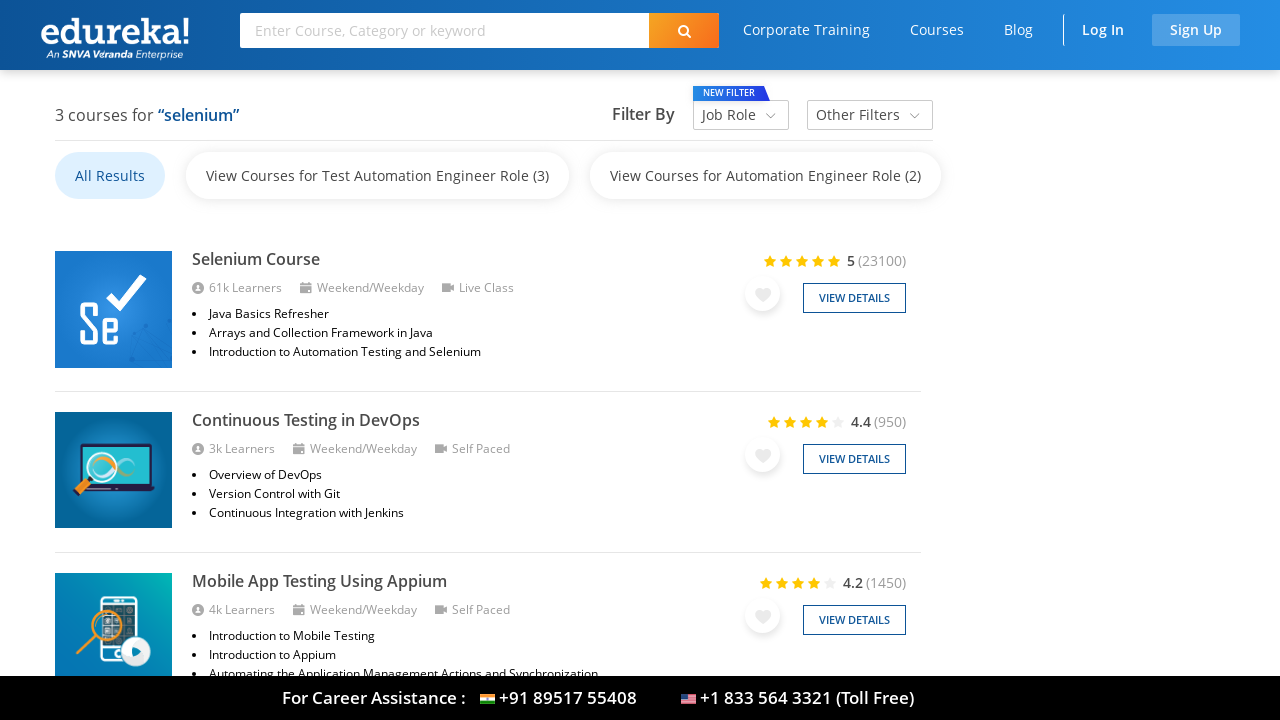

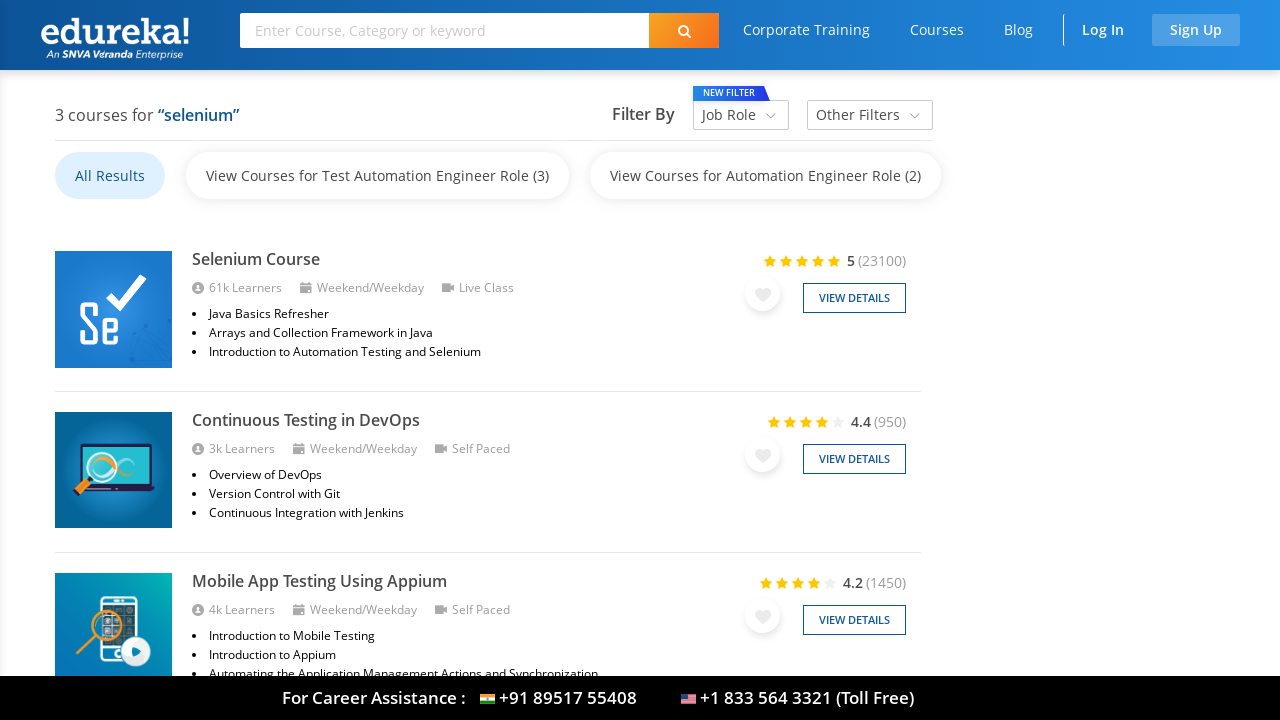